Tests the greet-a-cat page by navigating to it and verifying the "Meow!Meow!Meow!" greeting is present

Starting URL: https://cs1632.appspot.com/

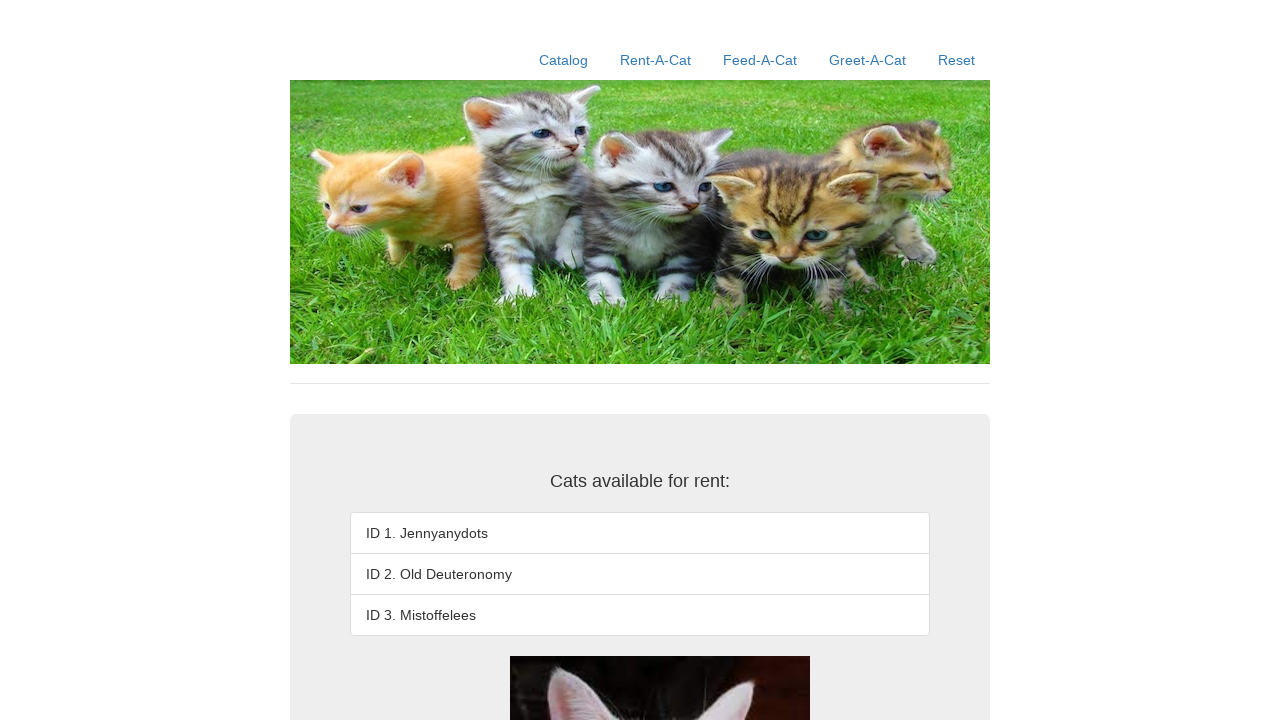

Reset state cookies (1, 2, 3 set to false)
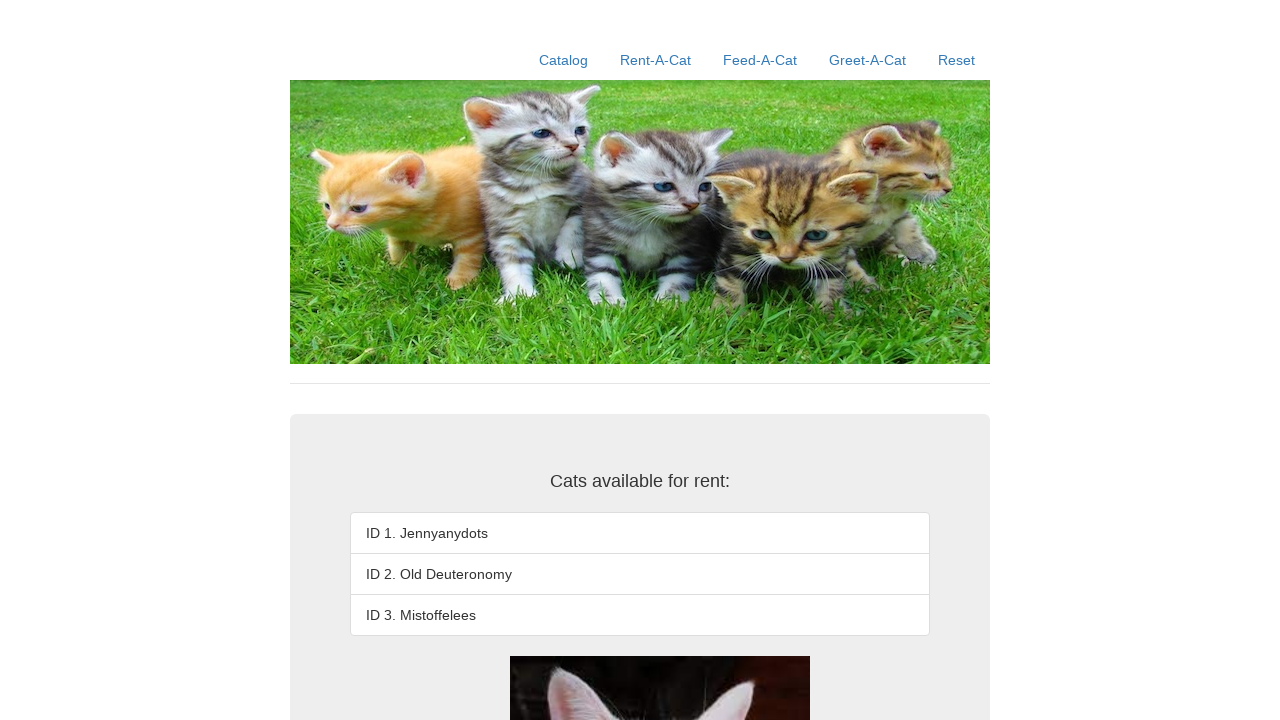

Clicked on greet-a-cat link at (868, 60) on xpath=//a[contains(@href, '/greet-a-cat')]
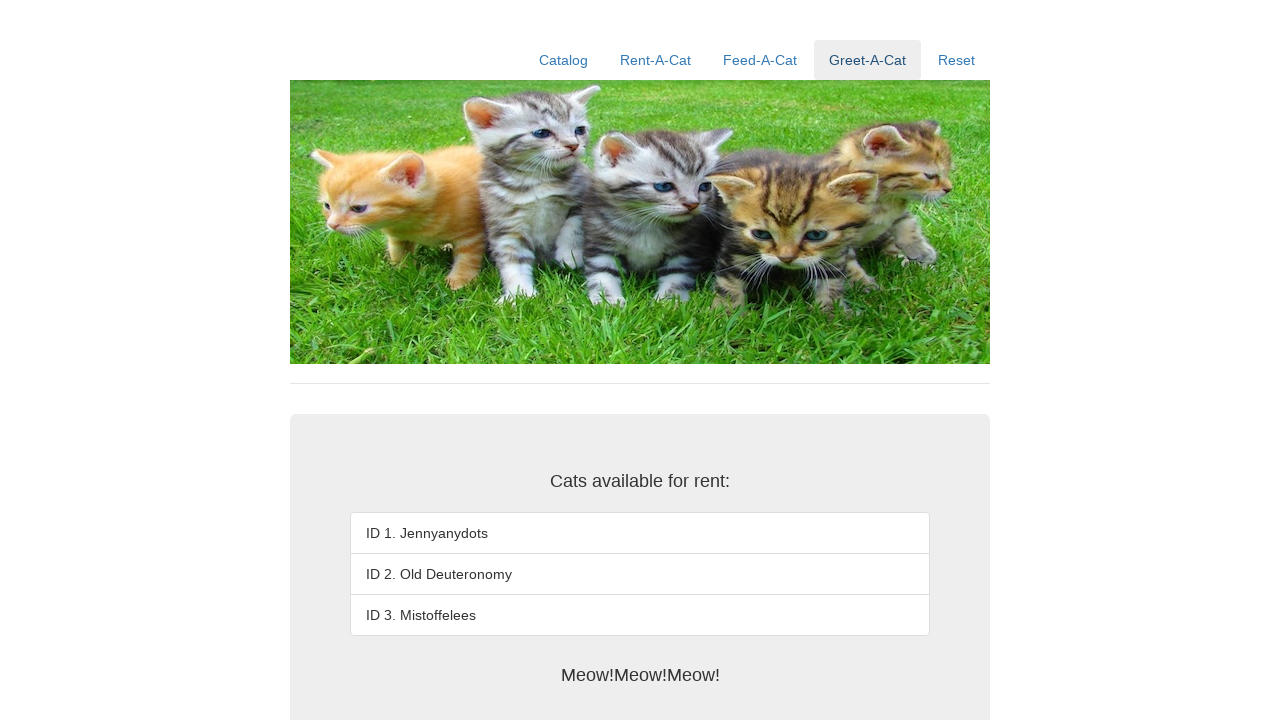

Verified 'Meow!Meow!Meow!' greeting is present on page
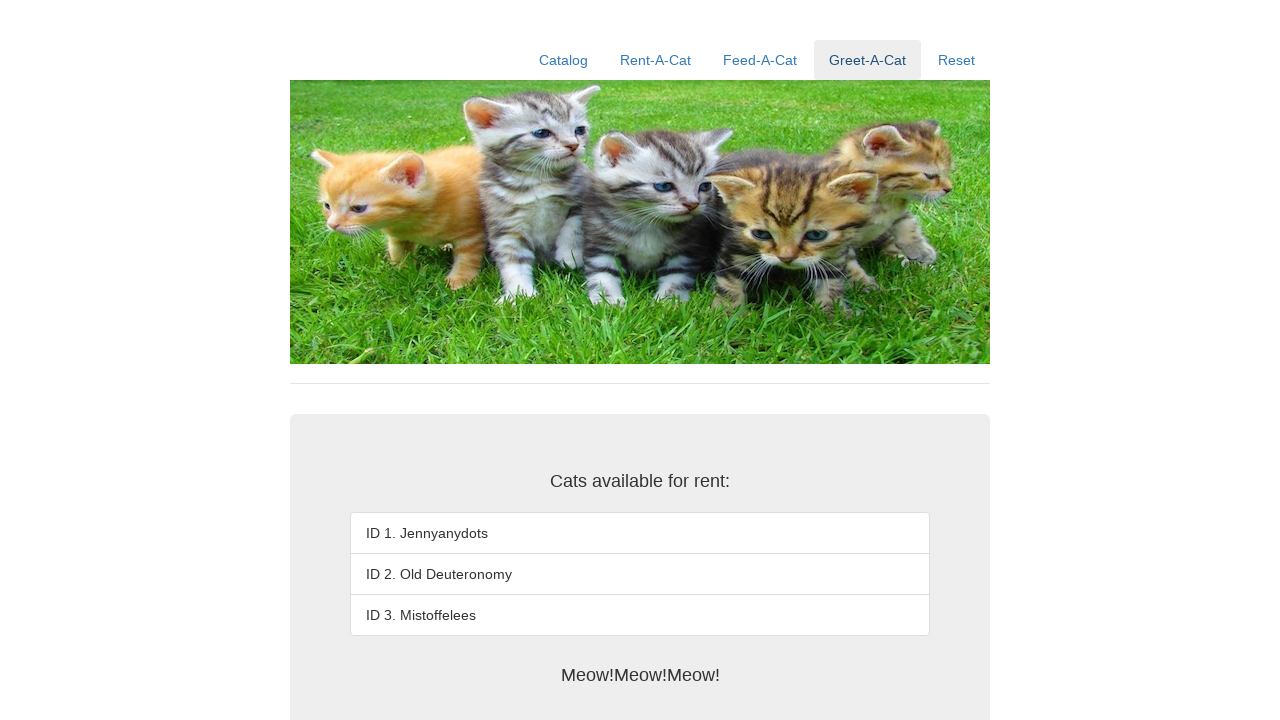

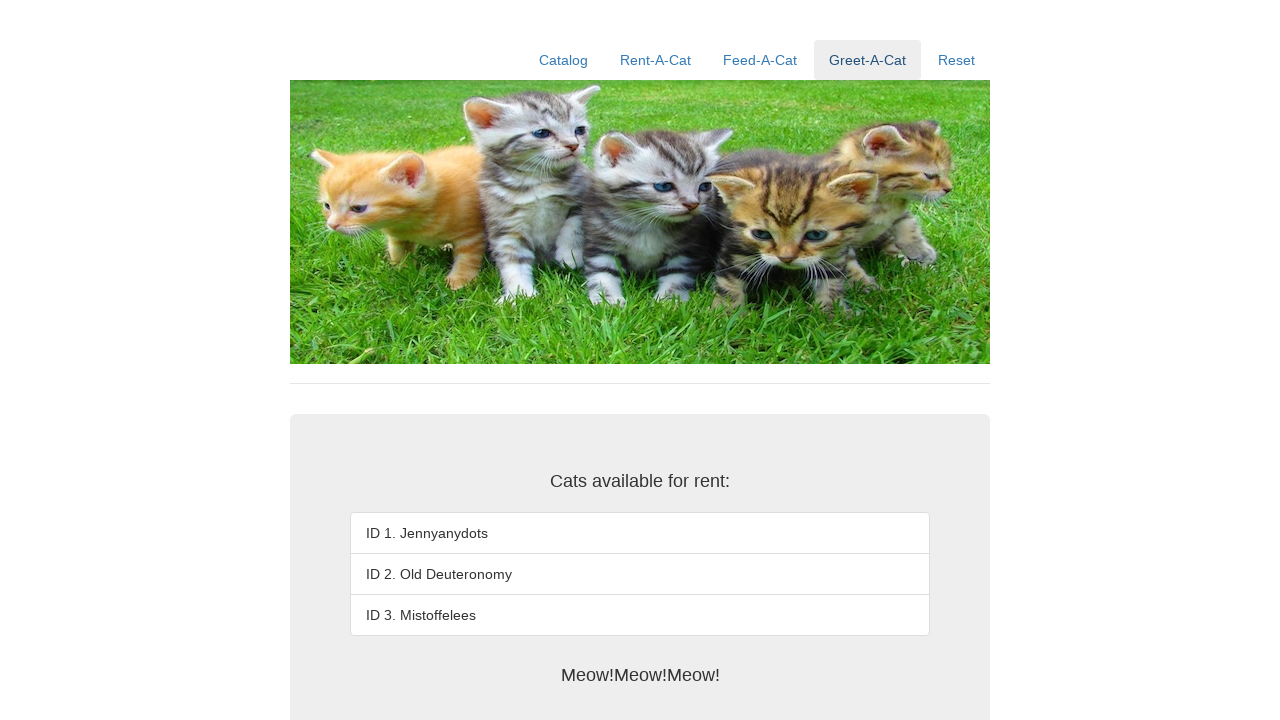